Tests drag and drop functionality on jQuery UI demo page by dragging an element and dropping it onto a target within an iframe

Starting URL: https://jqueryui.com/droppable/

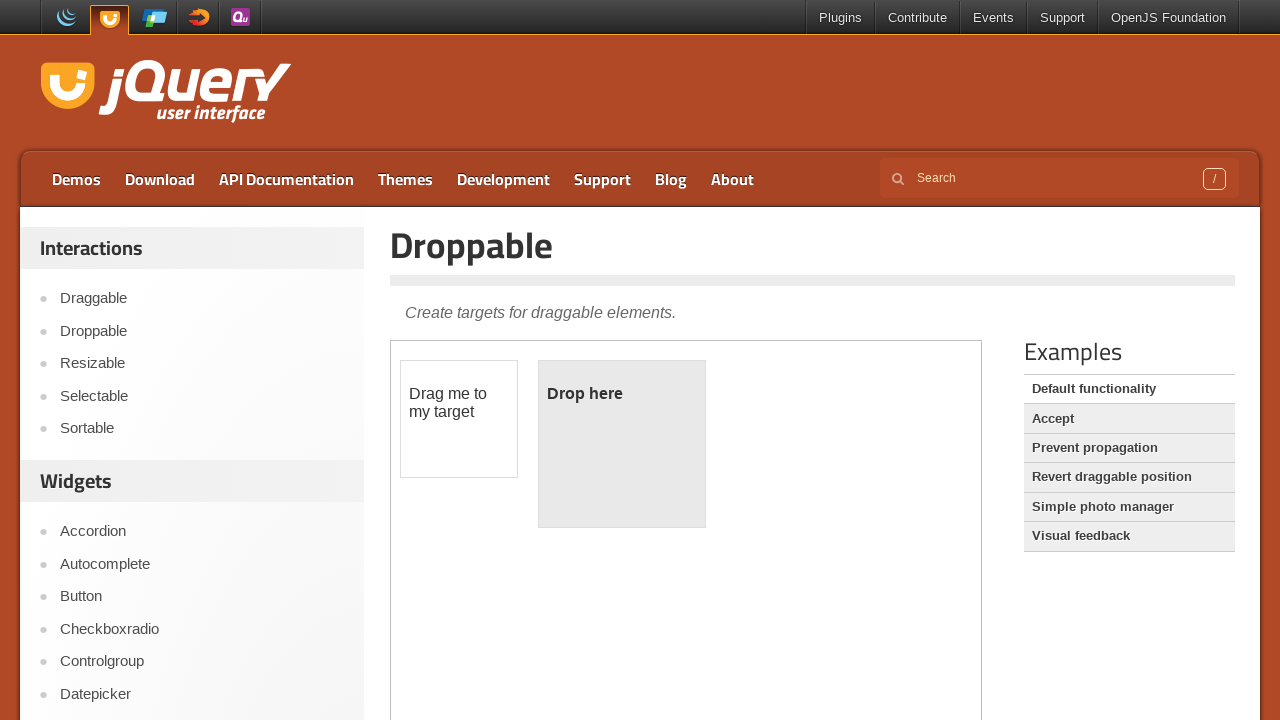

Navigated to jQuery UI droppable demo page
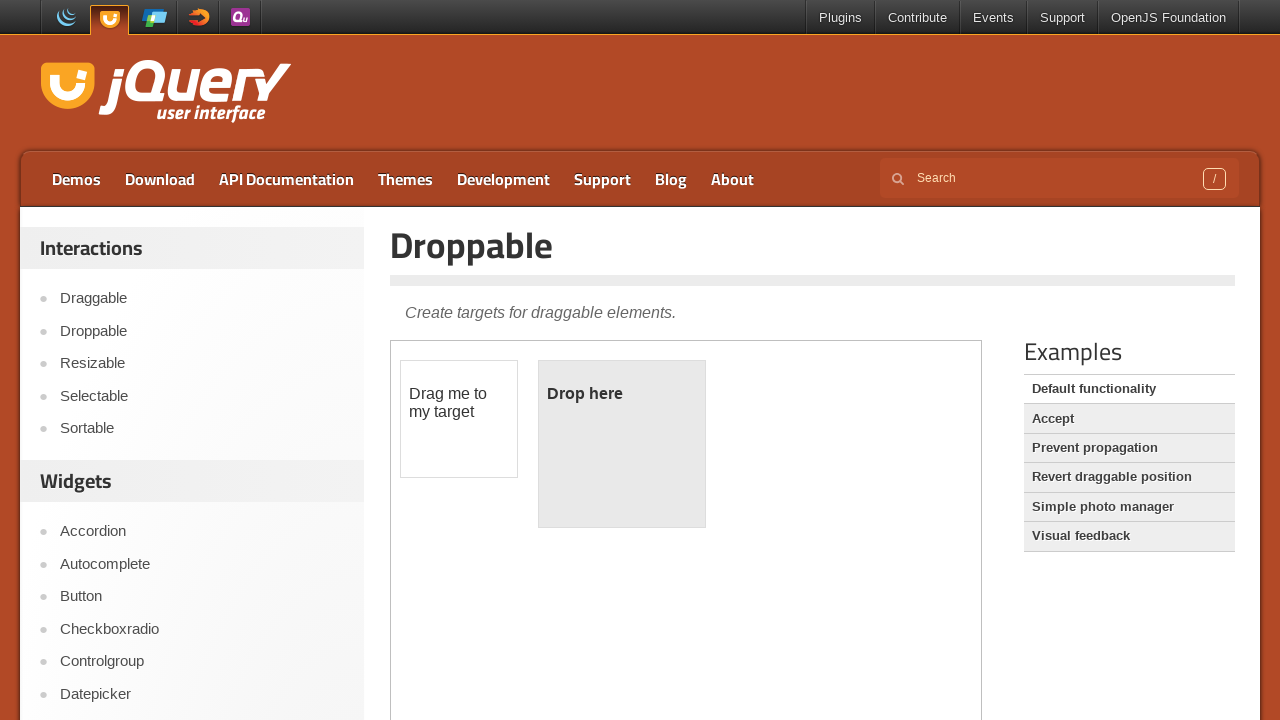

Located demo iframe
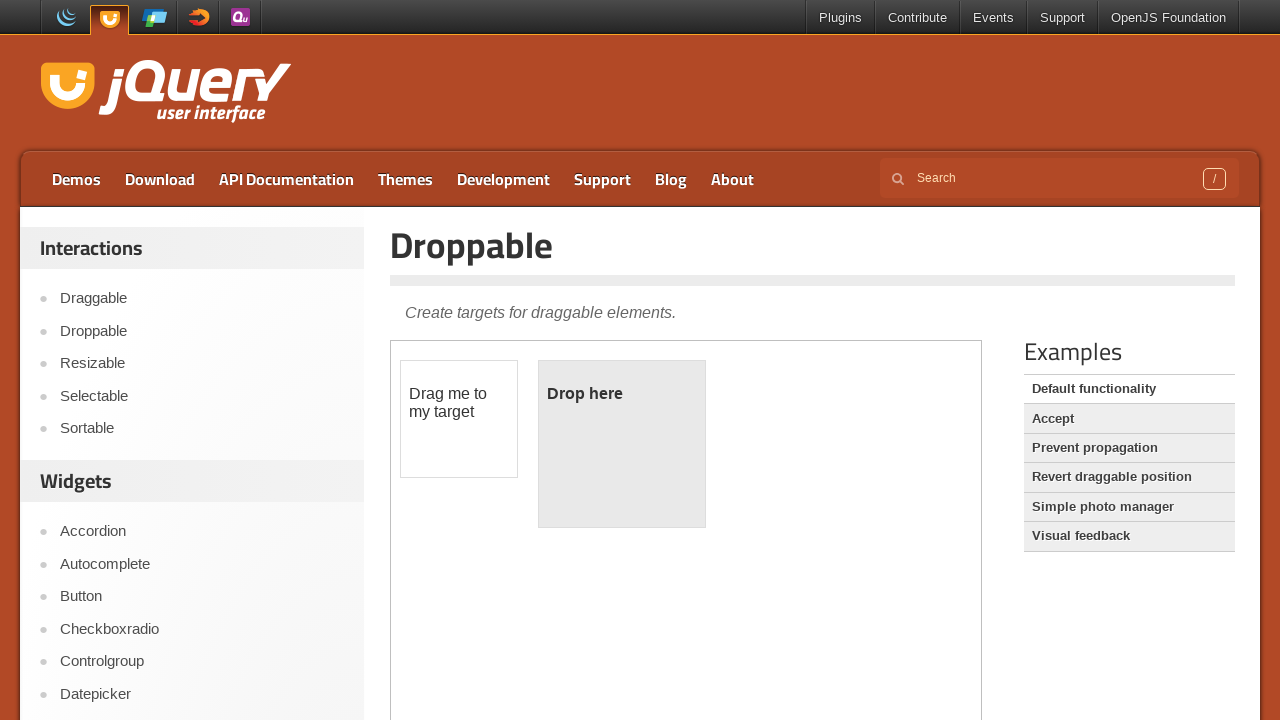

Clicked on draggable element at (459, 419) on iframe.demo-frame >> internal:control=enter-frame >> #draggable
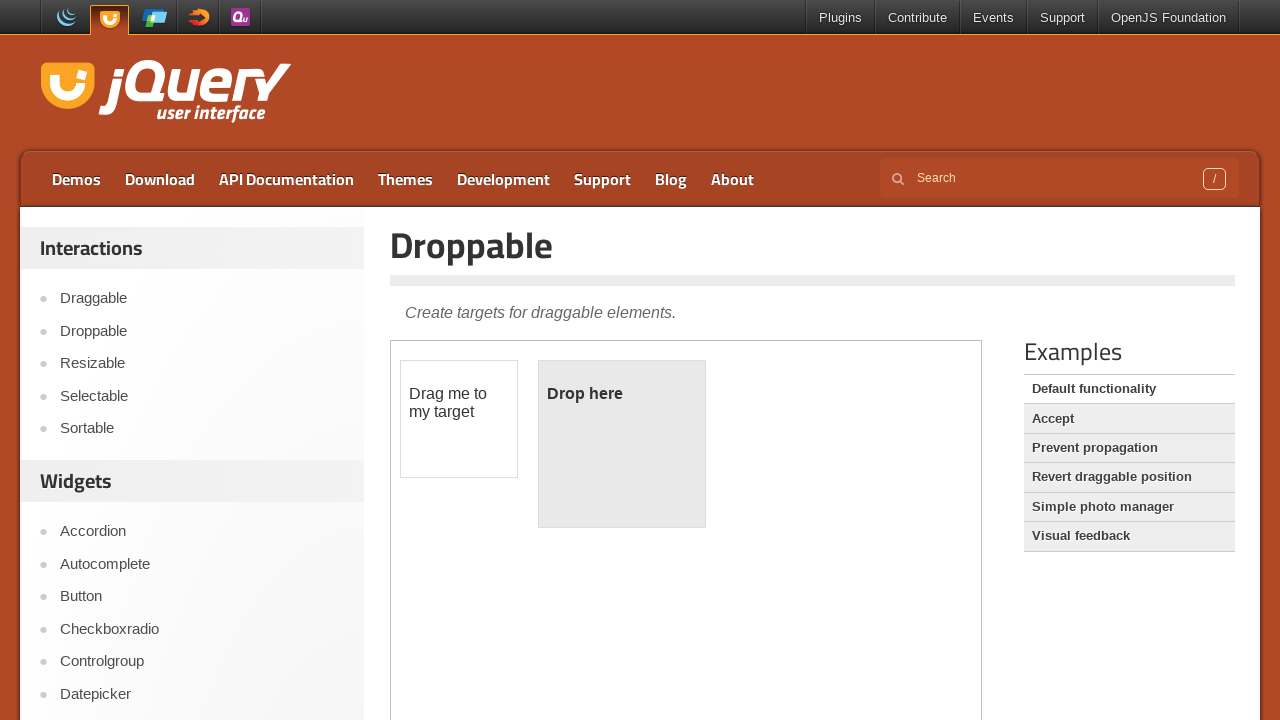

Dragged and dropped element onto target within iframe at (622, 444)
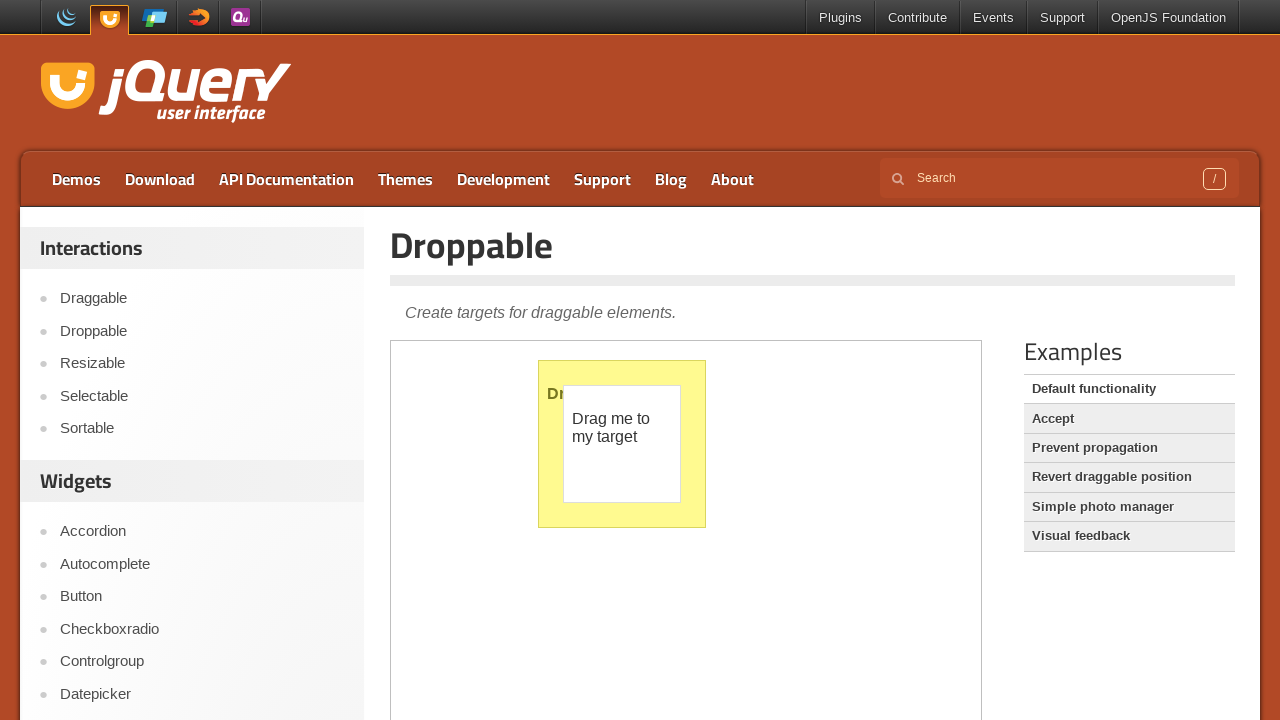

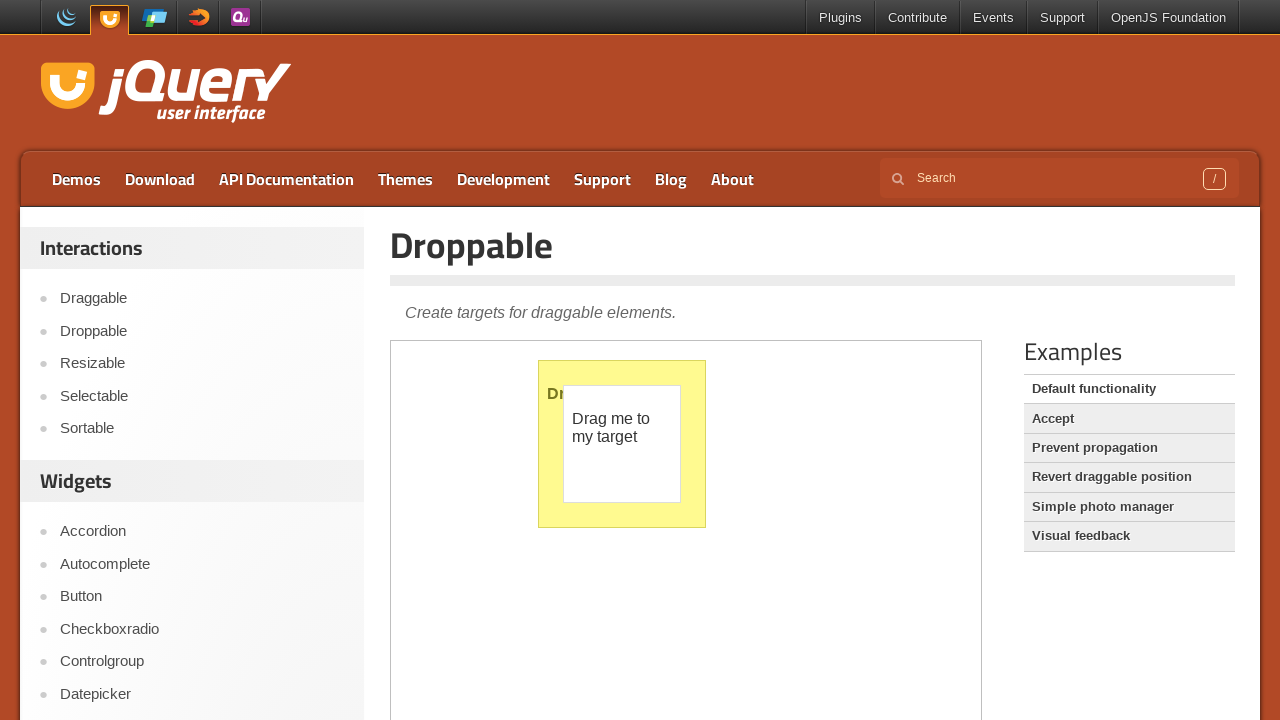